Tests a student enrollment form by submitting incomplete data to trigger validation alerts, then completing the form with all required fields

Starting URL: https://qastdenroll.ccbp.tech/

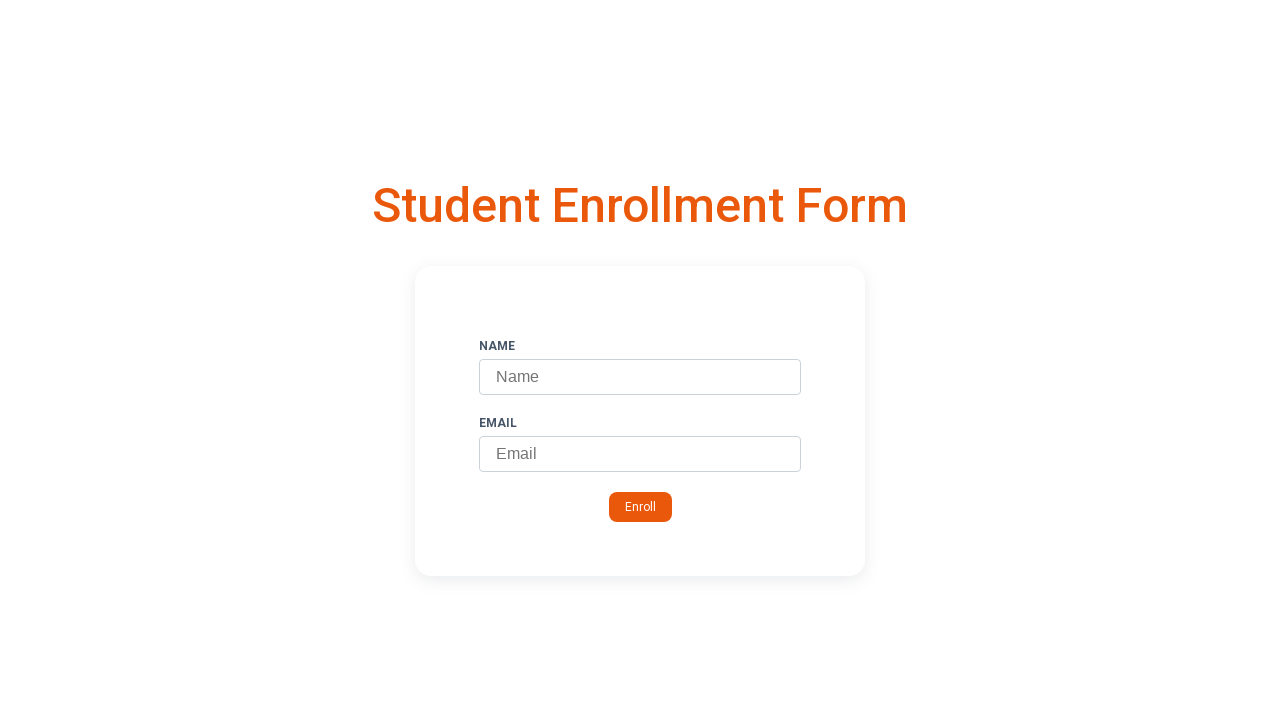

Filled name field with 'John' on #name
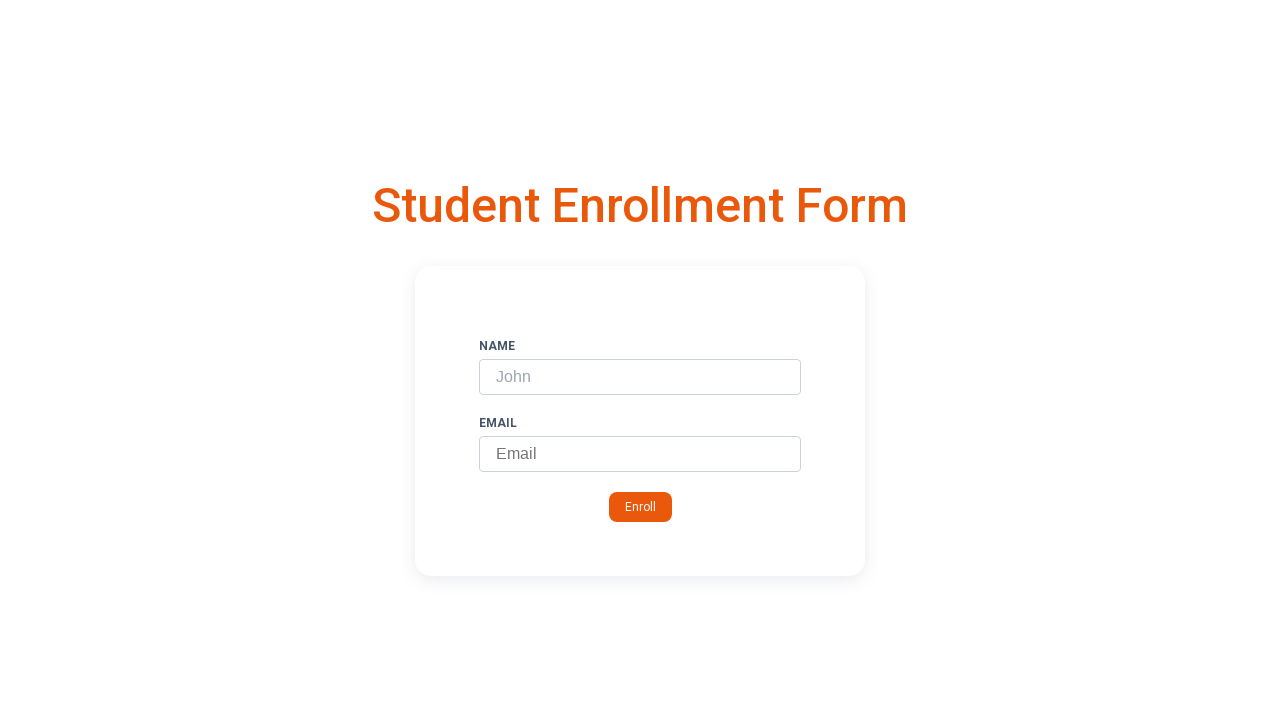

Clicked Enroll button to trigger validation alert for missing email at (640, 507) on .submit-button
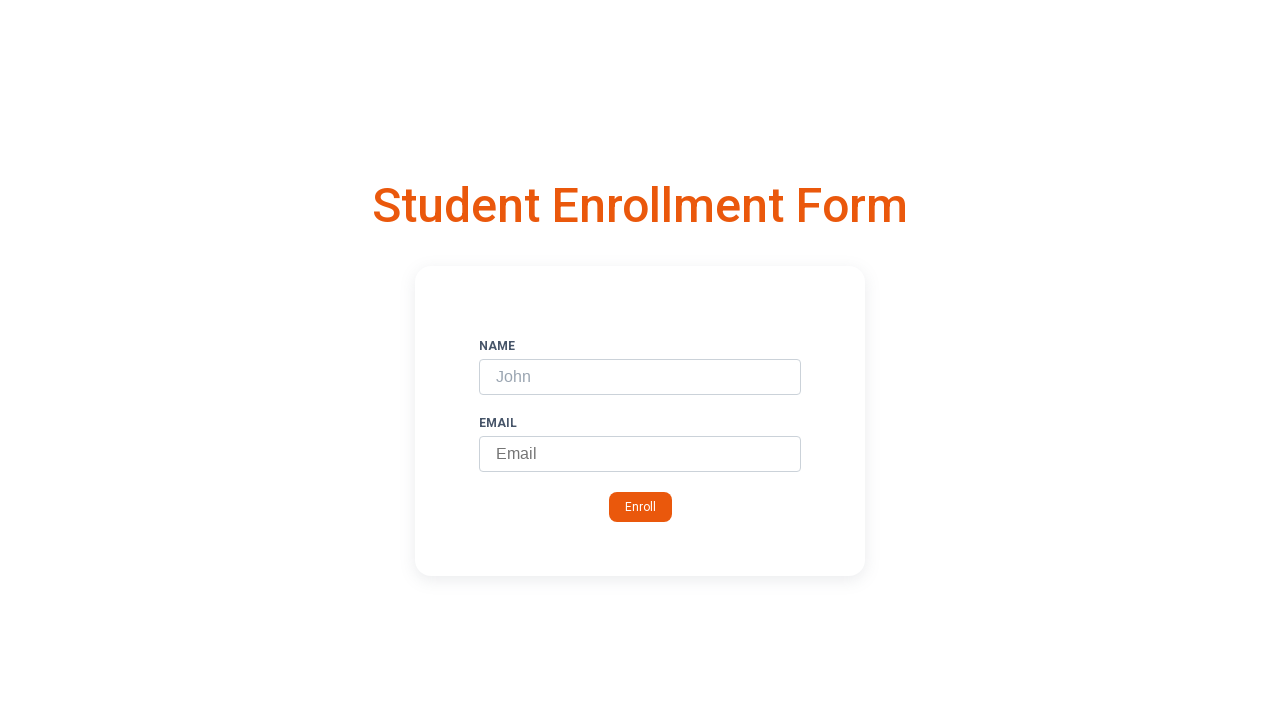

Accepted validation alert for missing email
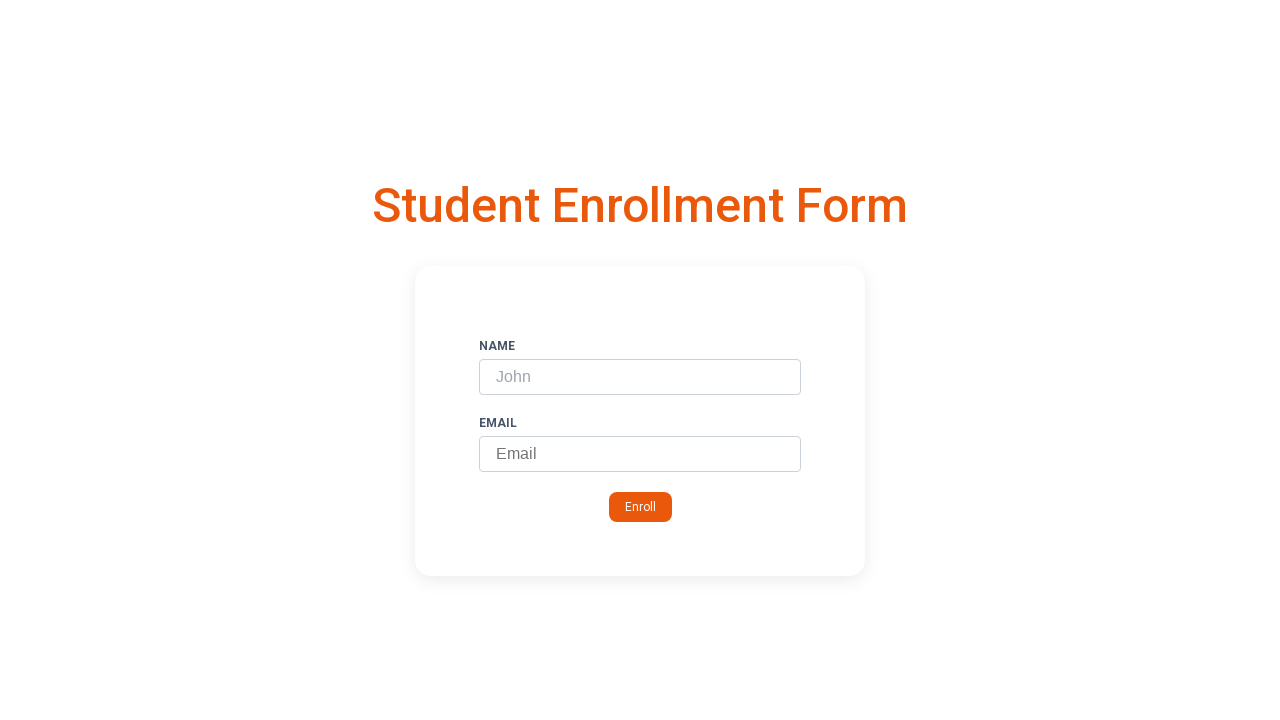

Filled email field with 'john@gmail.com' on #email
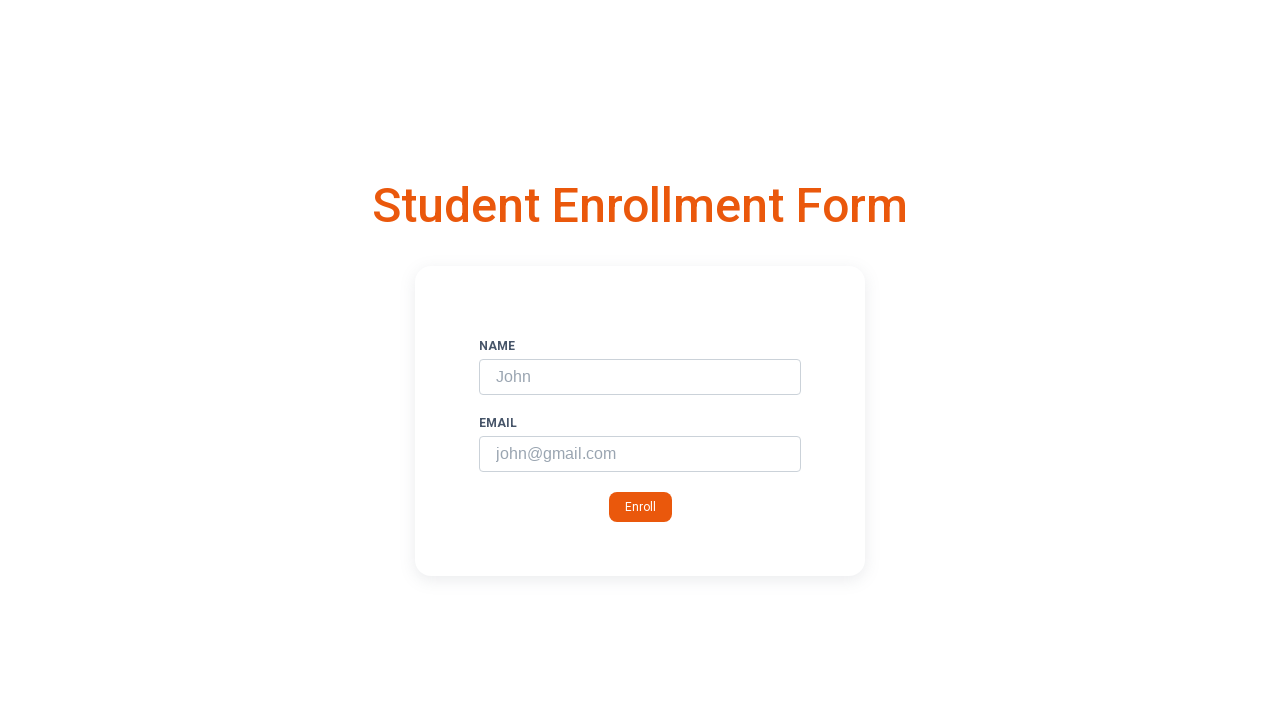

Clicked Enroll button to submit complete form with all required fields at (640, 507) on .submit-button
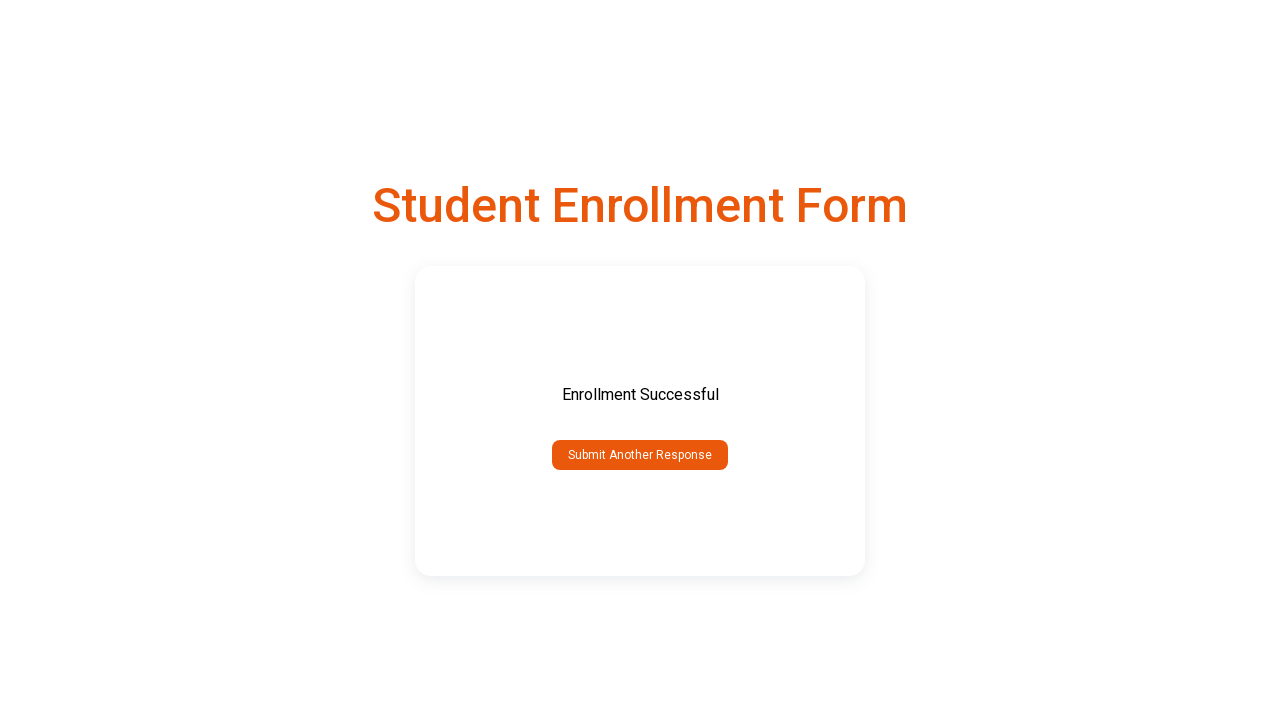

Accepted success alert confirming enrollment submission
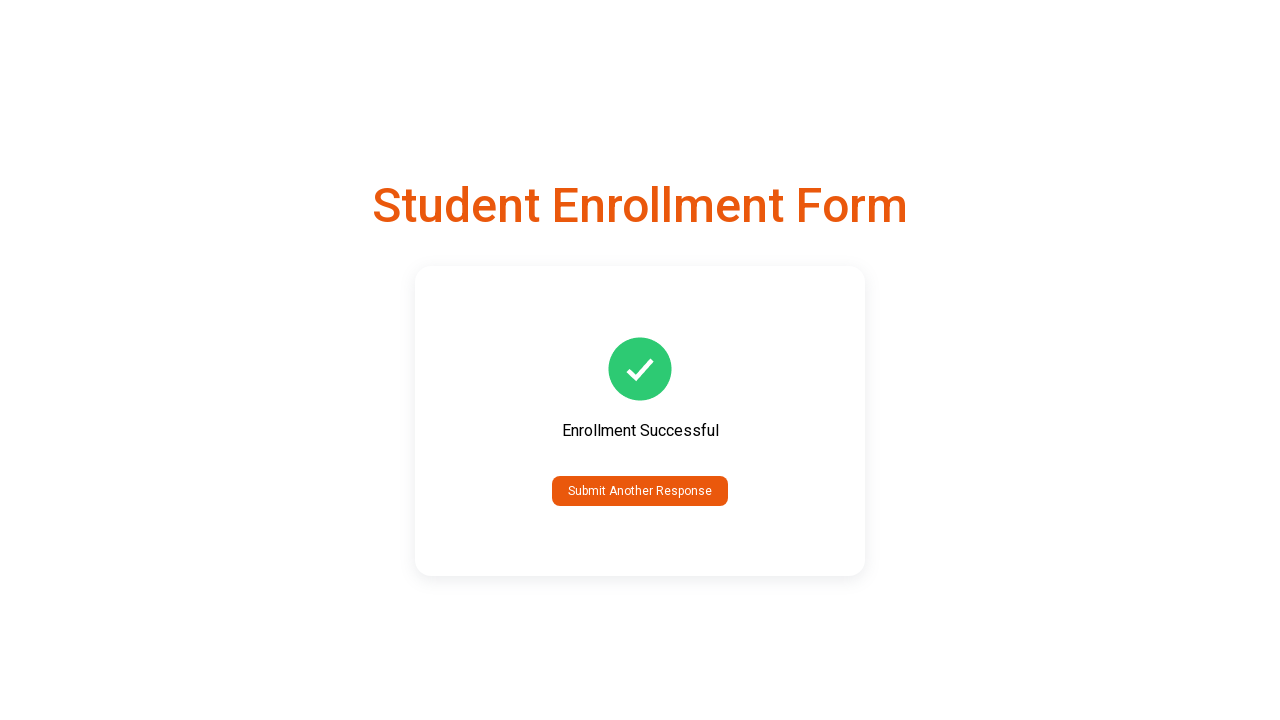

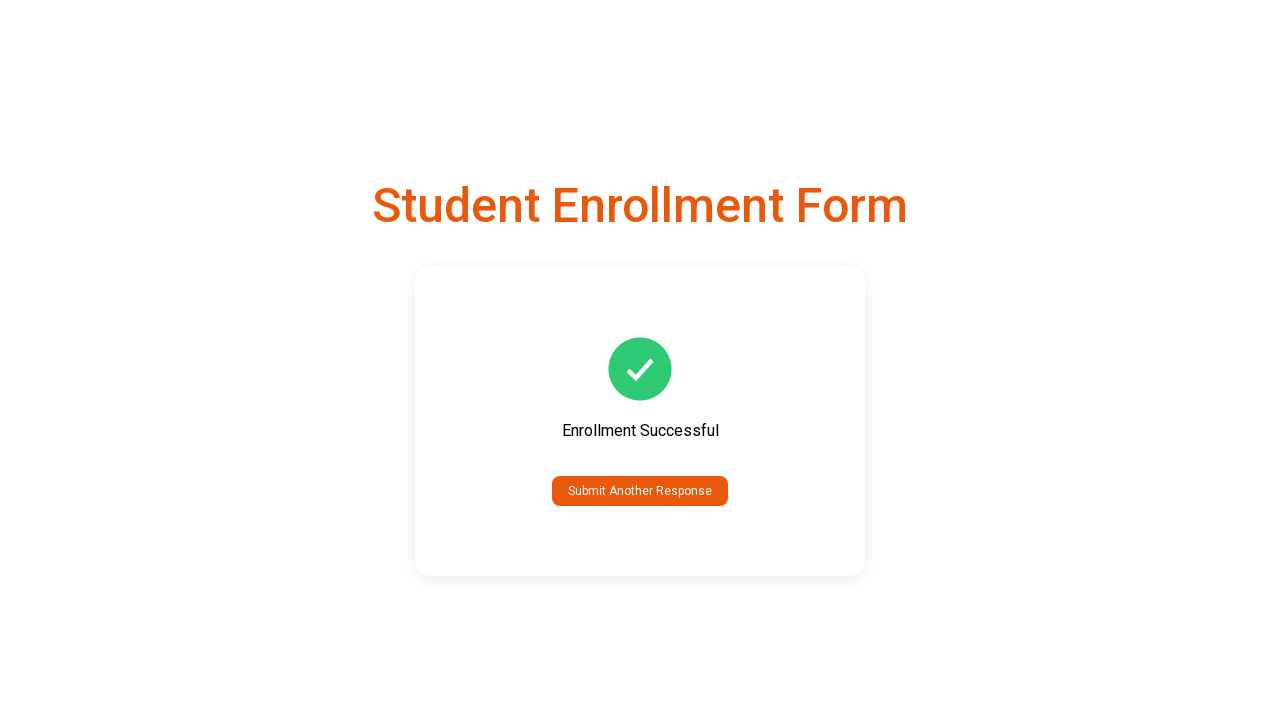